Tests radio button functionality by clicking each of three radio buttons sequentially and verifying their selection state

Starting URL: https://rahulshettyacademy.com/AutomationPractice/

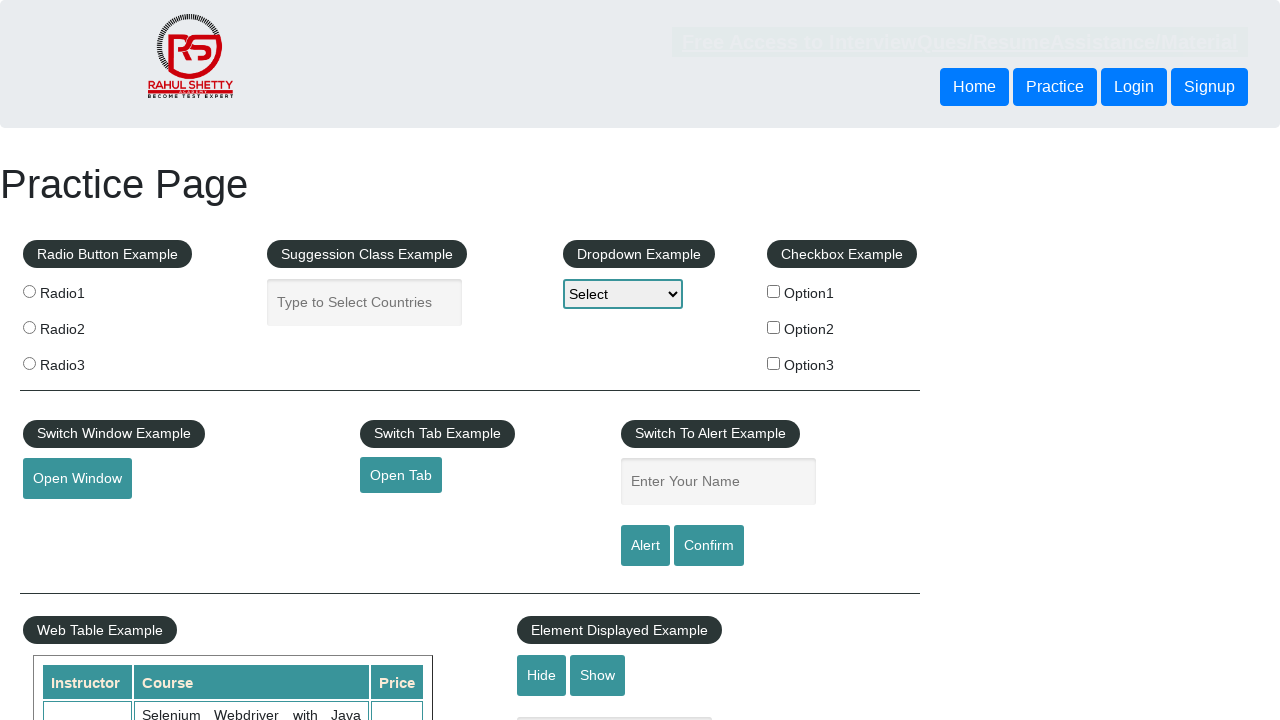

Clicked first radio button (radio1) at (29, 291) on input[value='radio1']
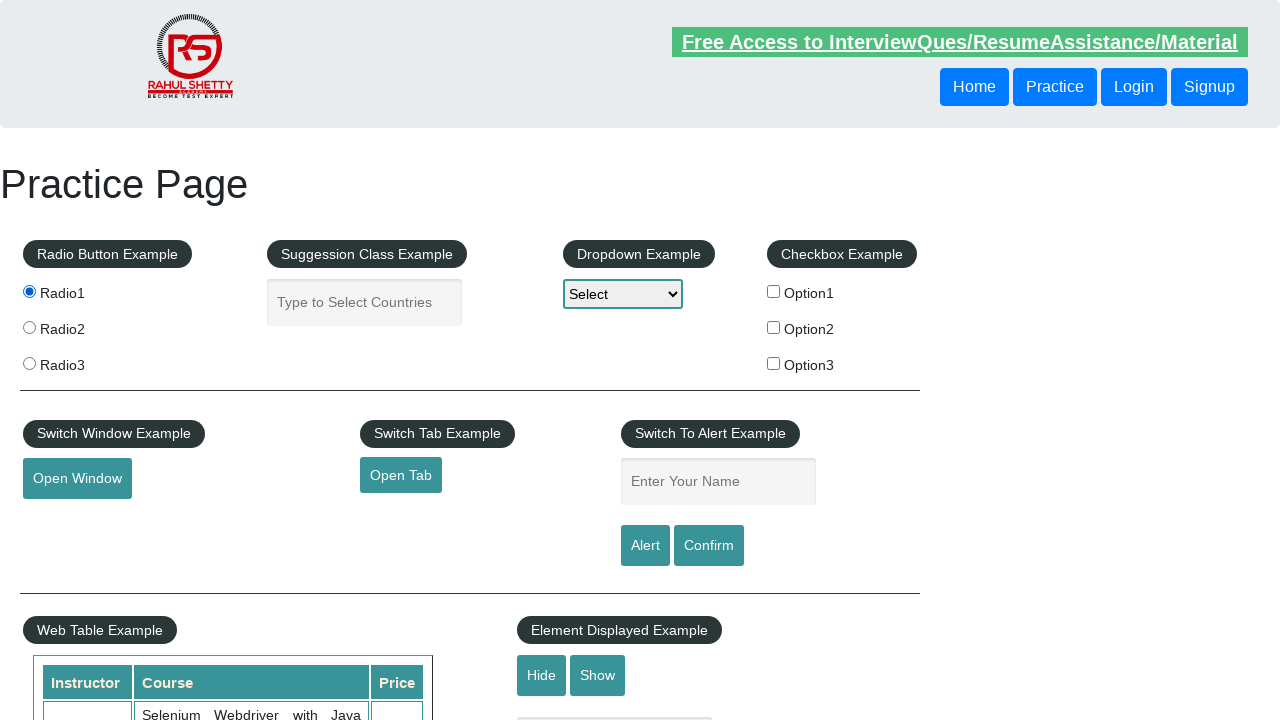

Verified first radio button is checked
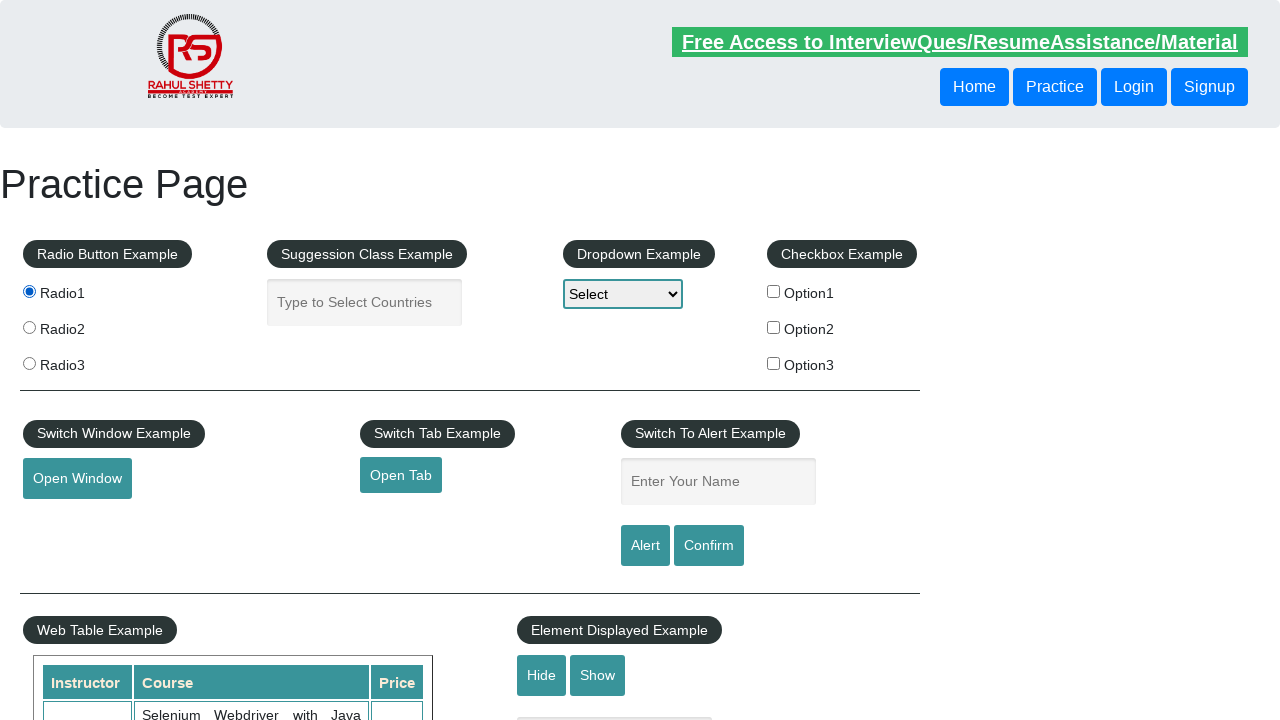

Clicked second radio button (radio2) at (29, 327) on input[value='radio2']
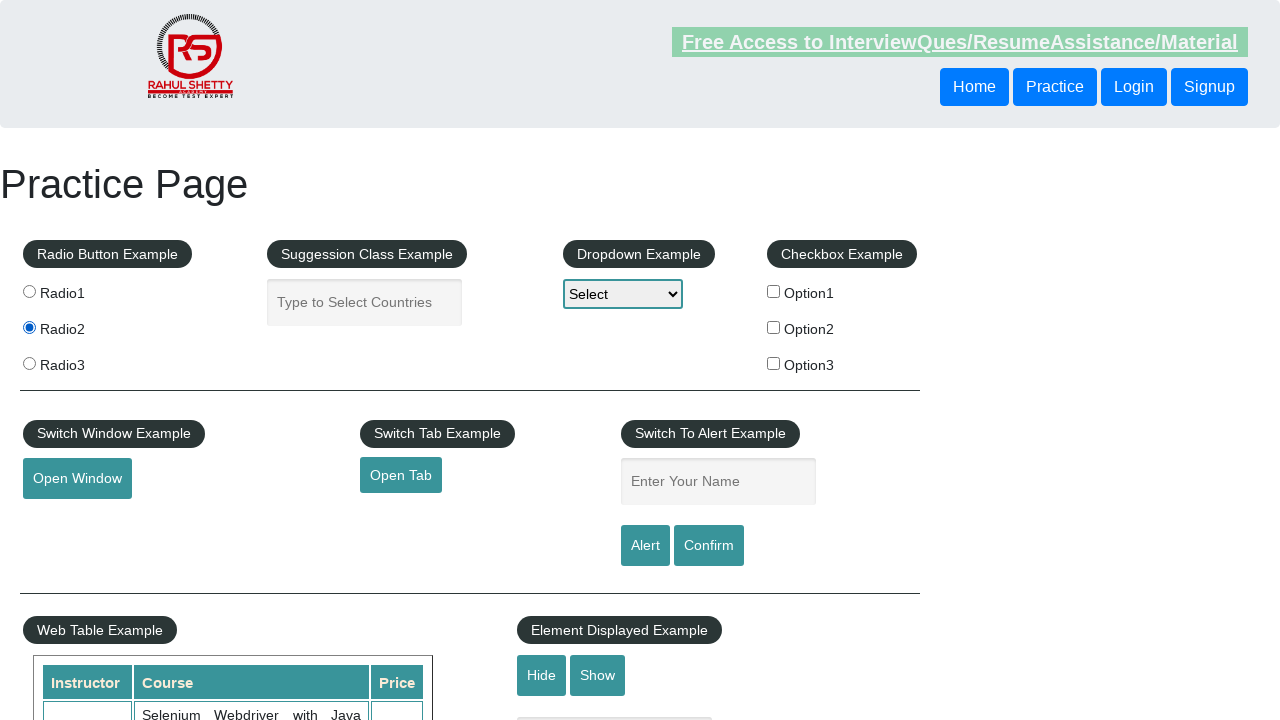

Verified second radio button is checked
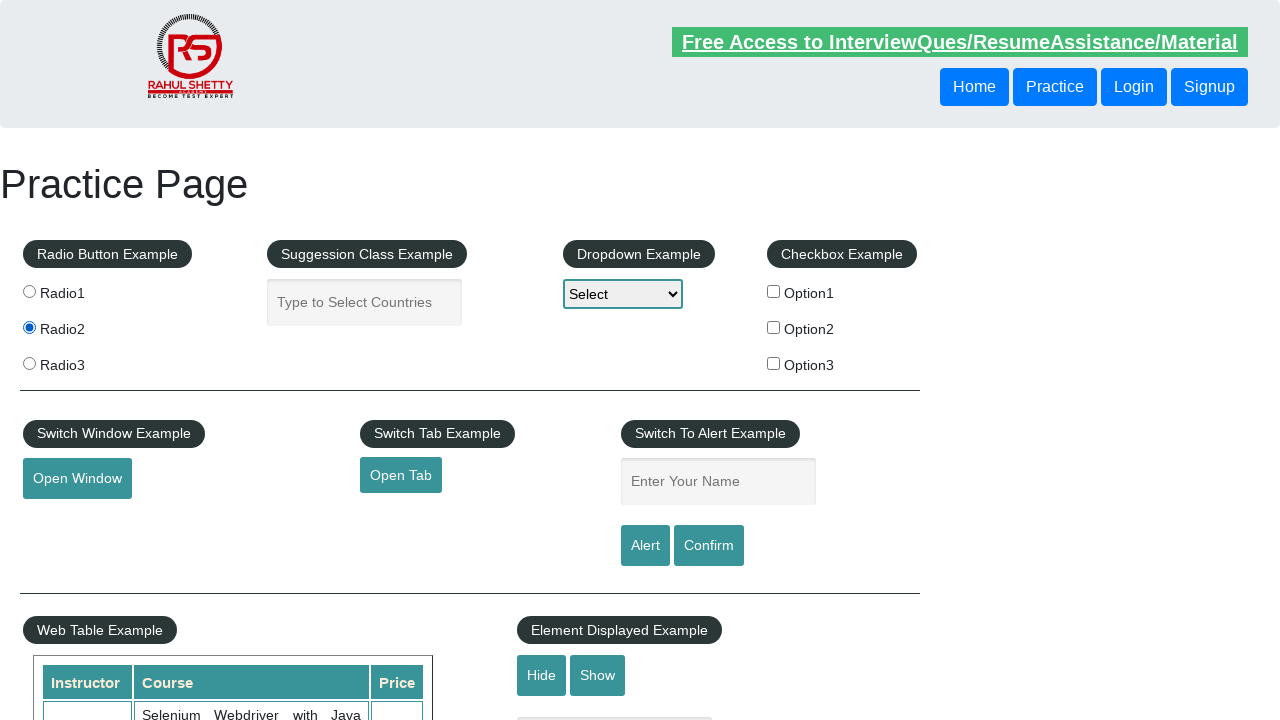

Clicked third radio button (radio3) at (29, 363) on input[value='radio3']
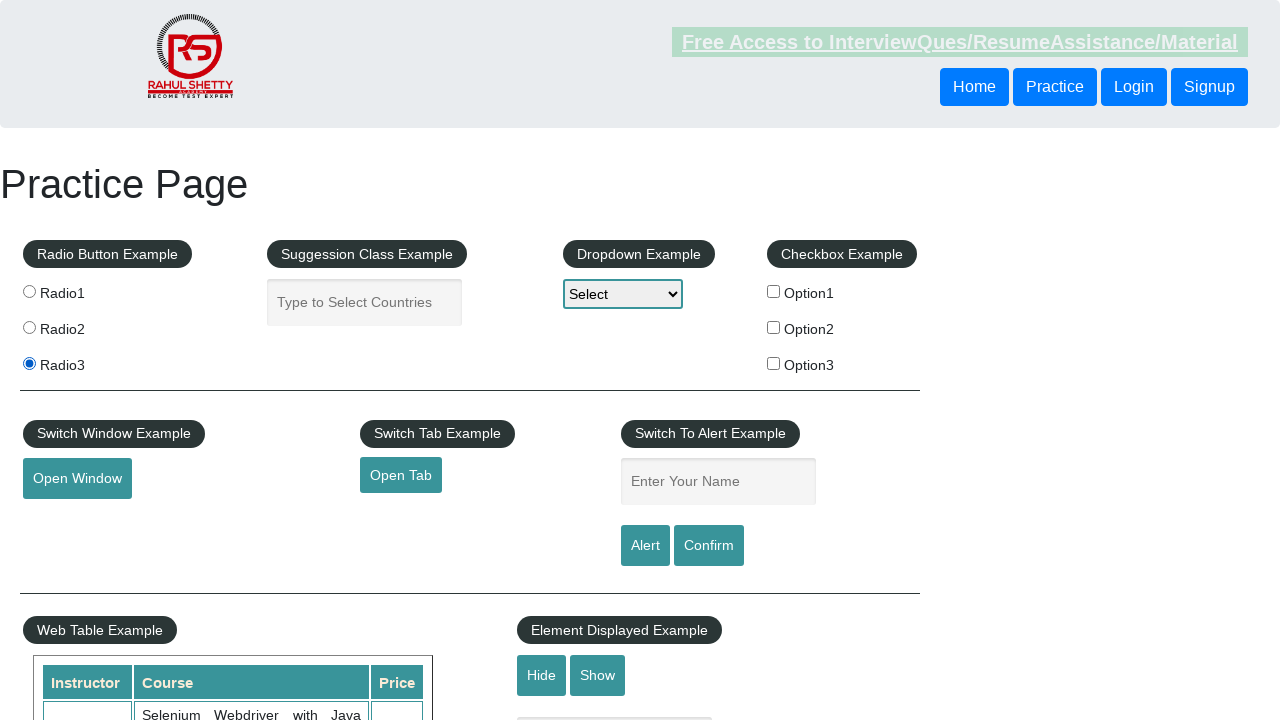

Verified third radio button is checked
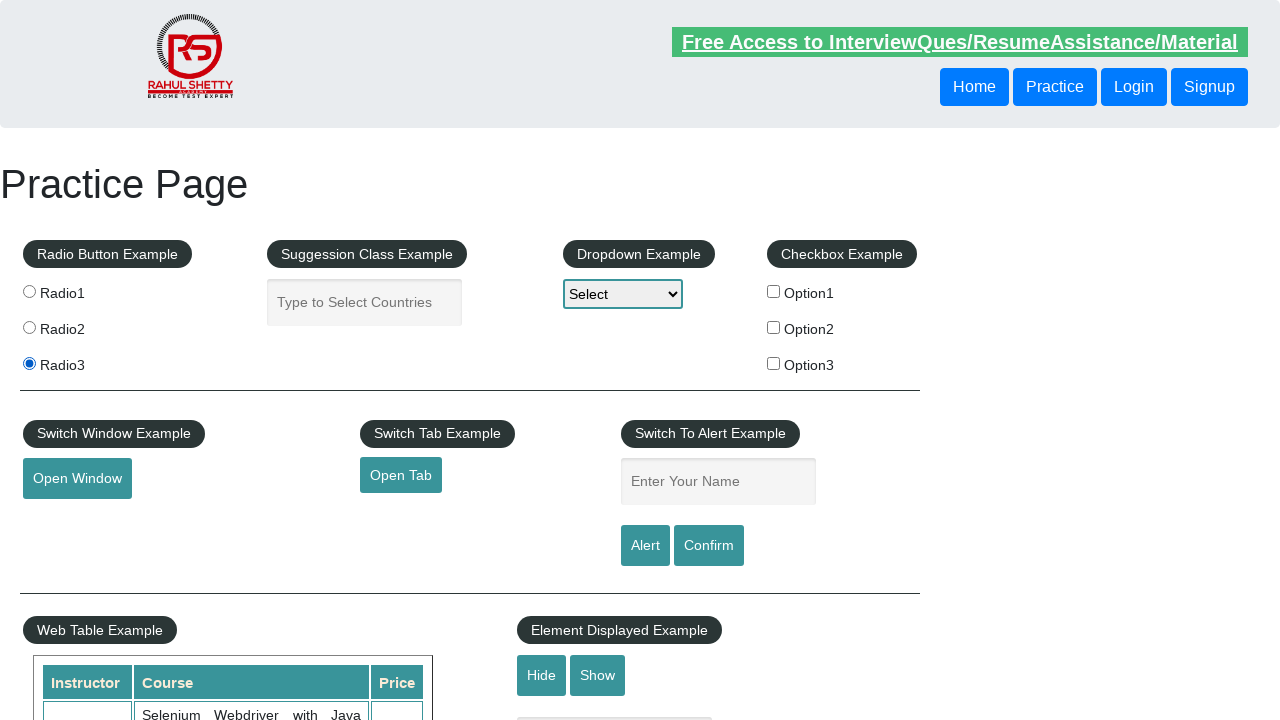

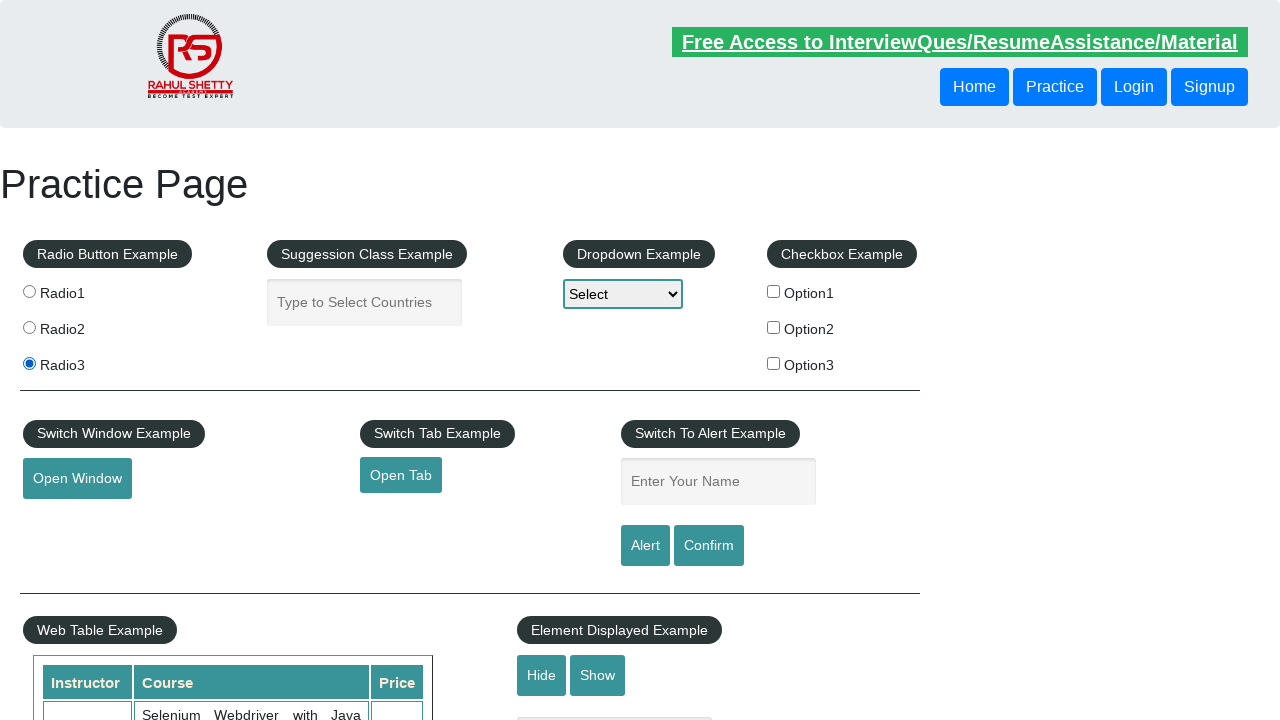